Opens a new window in the browser to test window creation functionality

Starting URL: https://www.selenium.dev

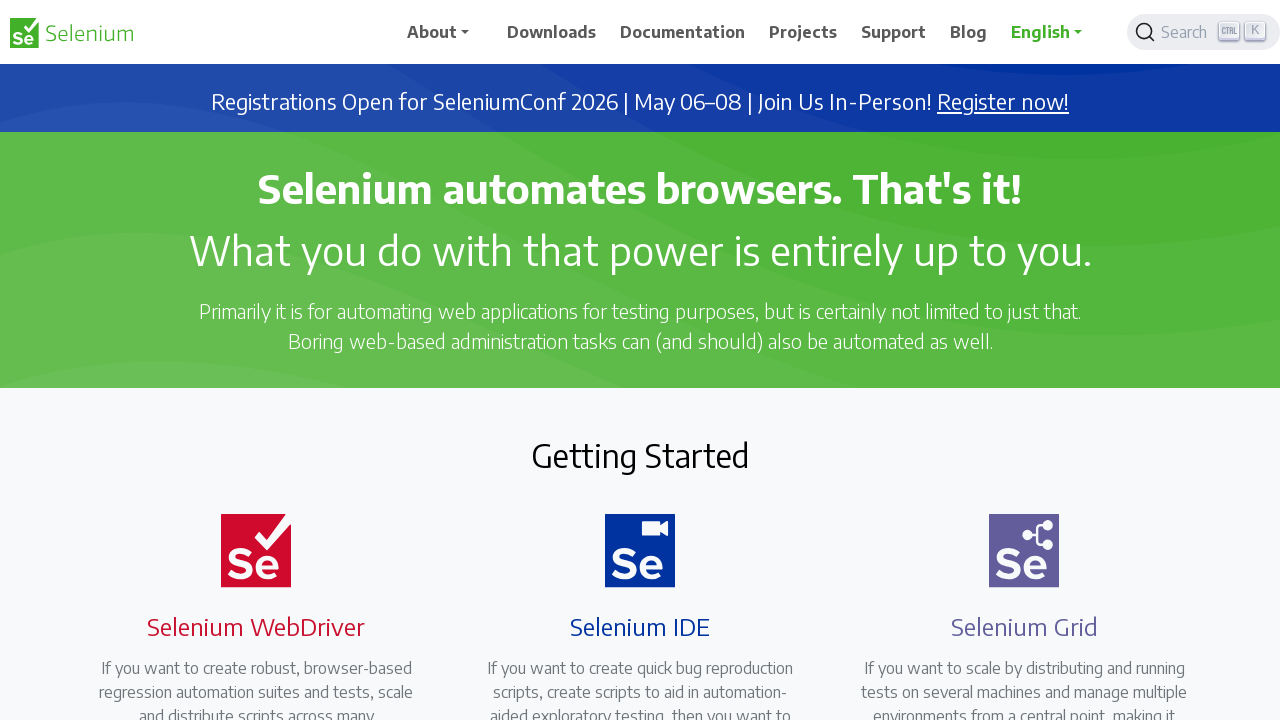

Opened a new window in the browser context
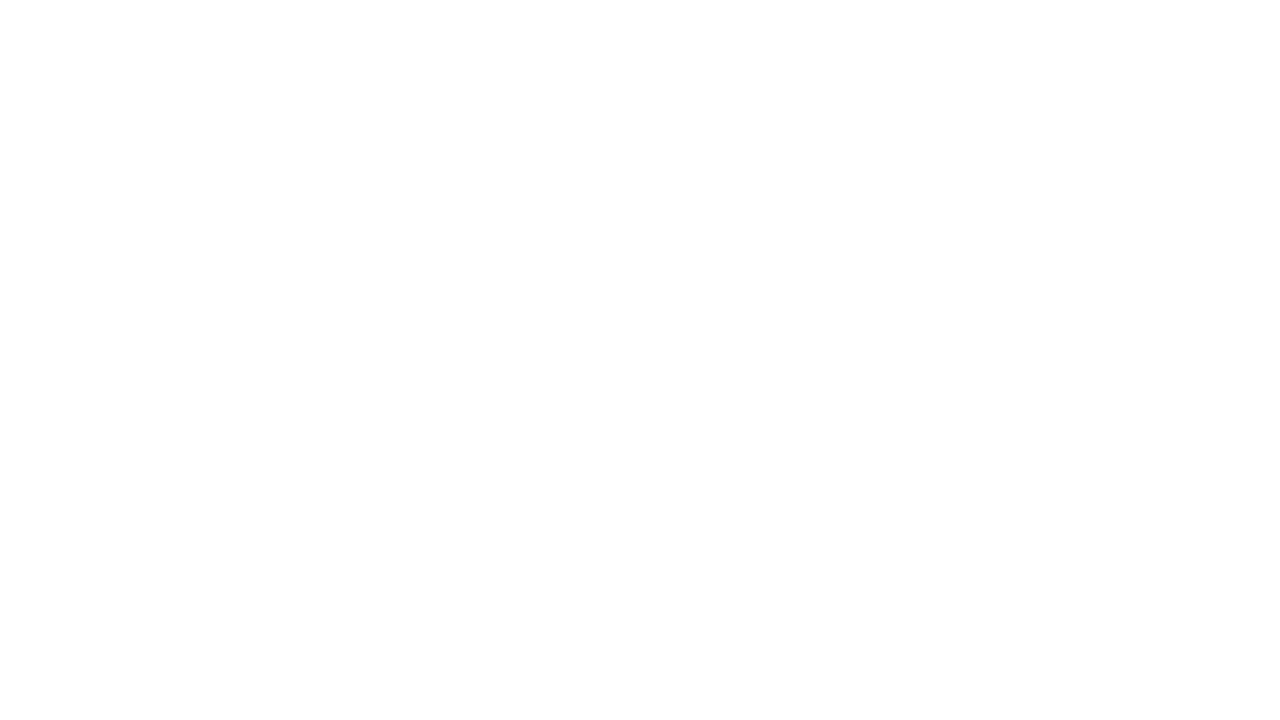

Waited for new window to fully load
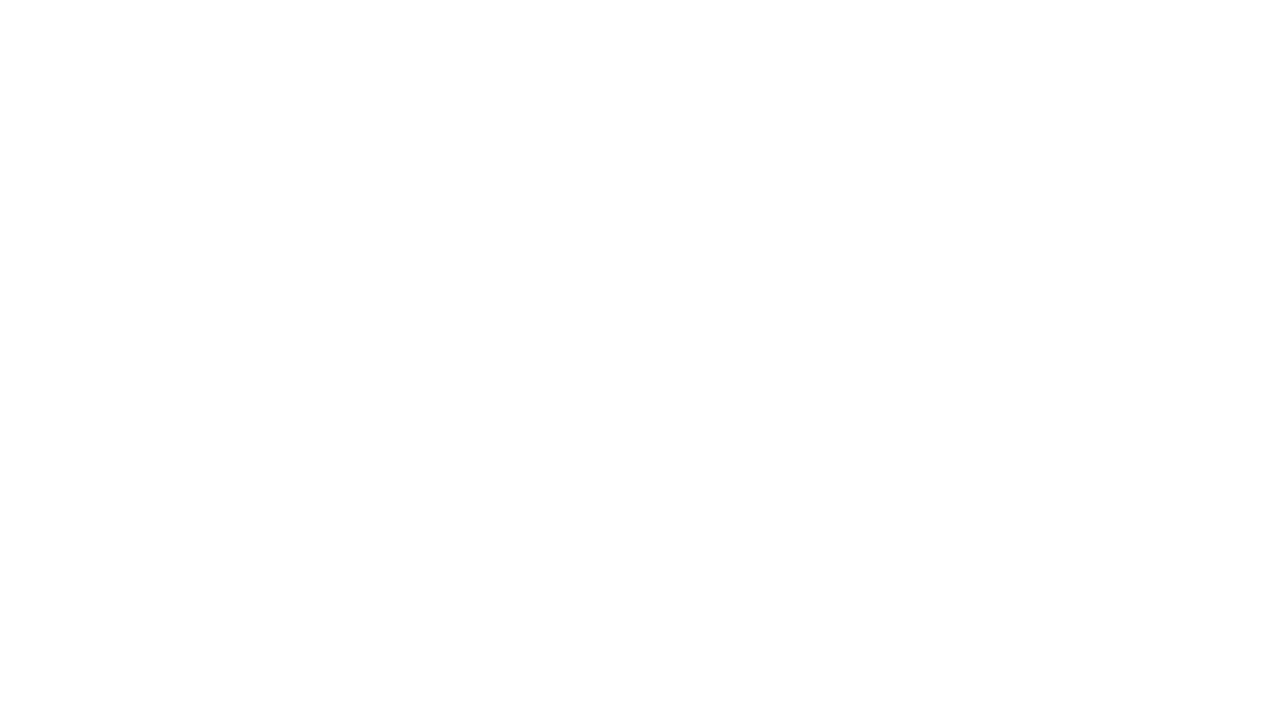

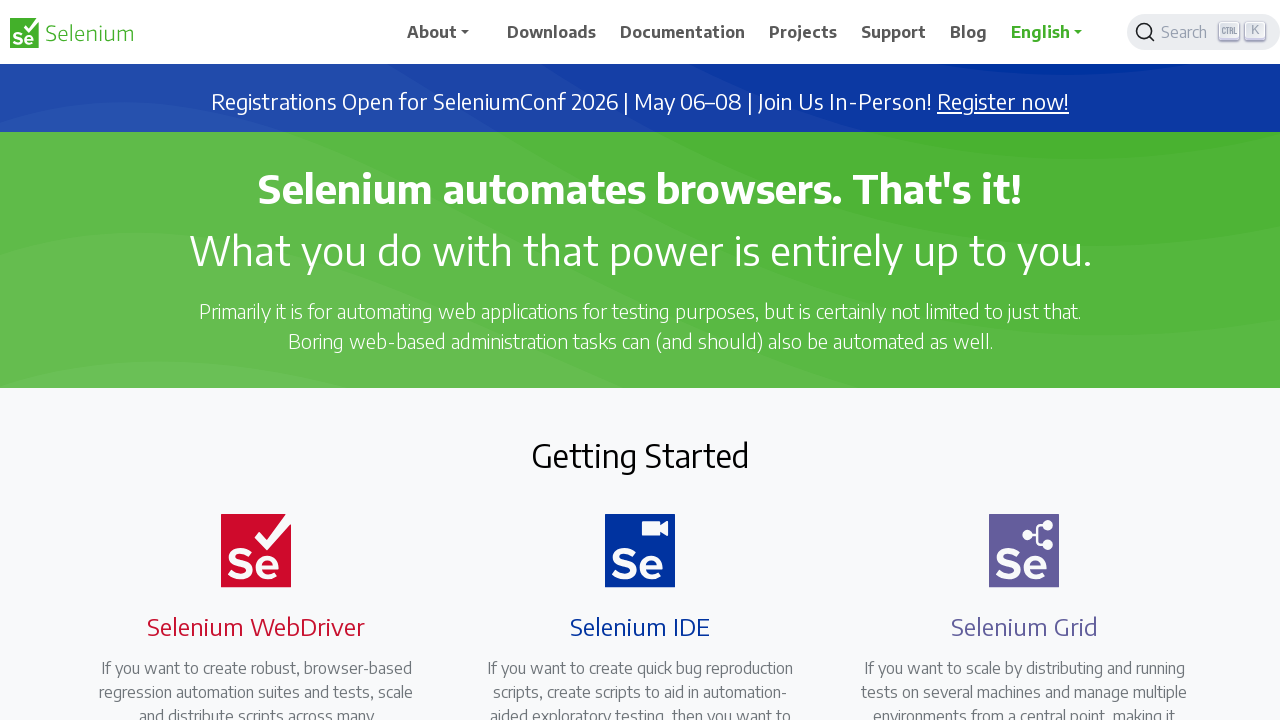